Navigates to the Juice Shop homepage and clicks through to the login page via the navigation menu

Starting URL: https://juice-shop.herokuapp.com/#/

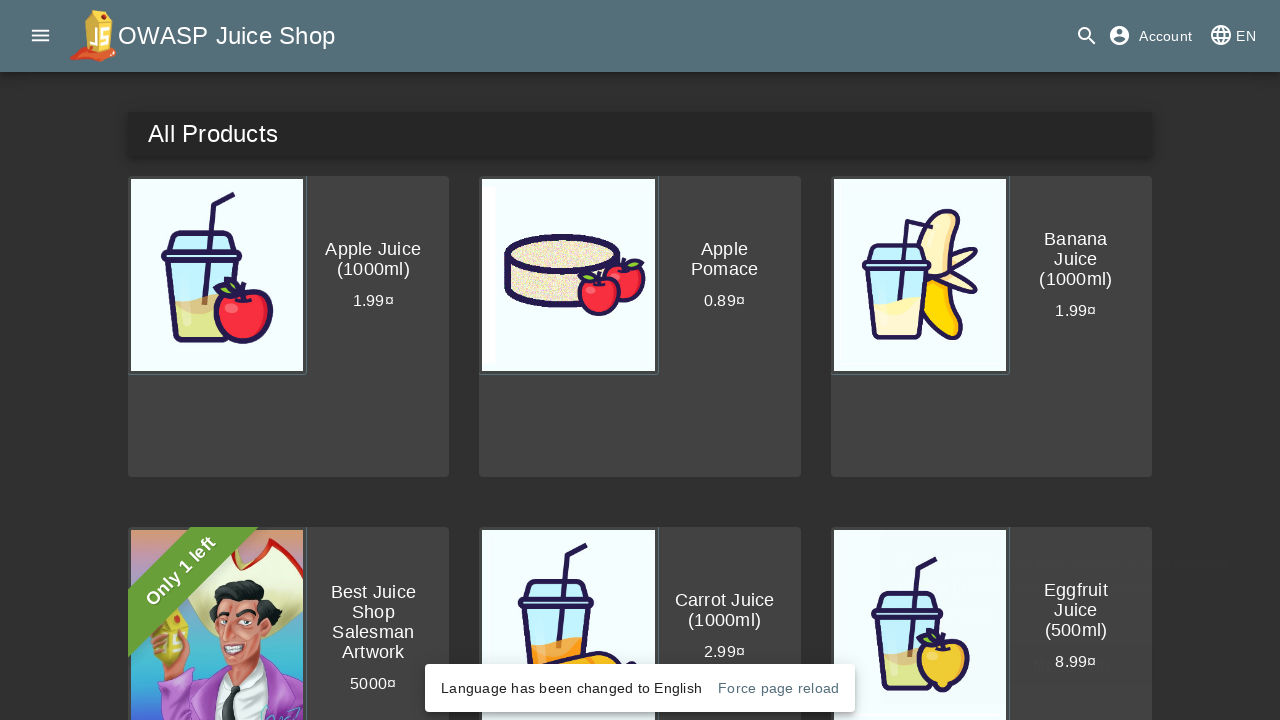

Account button in navbar is visible
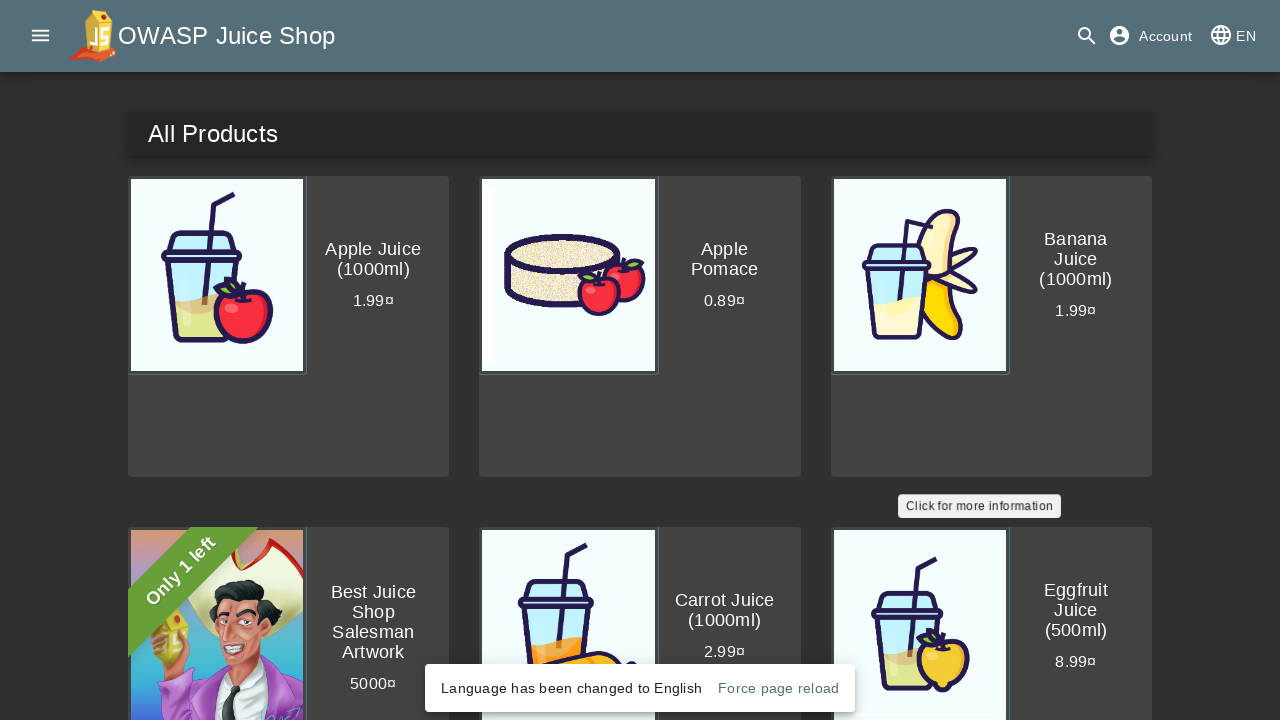

Clicked account button in navbar at (1150, 36) on #navbarAccount
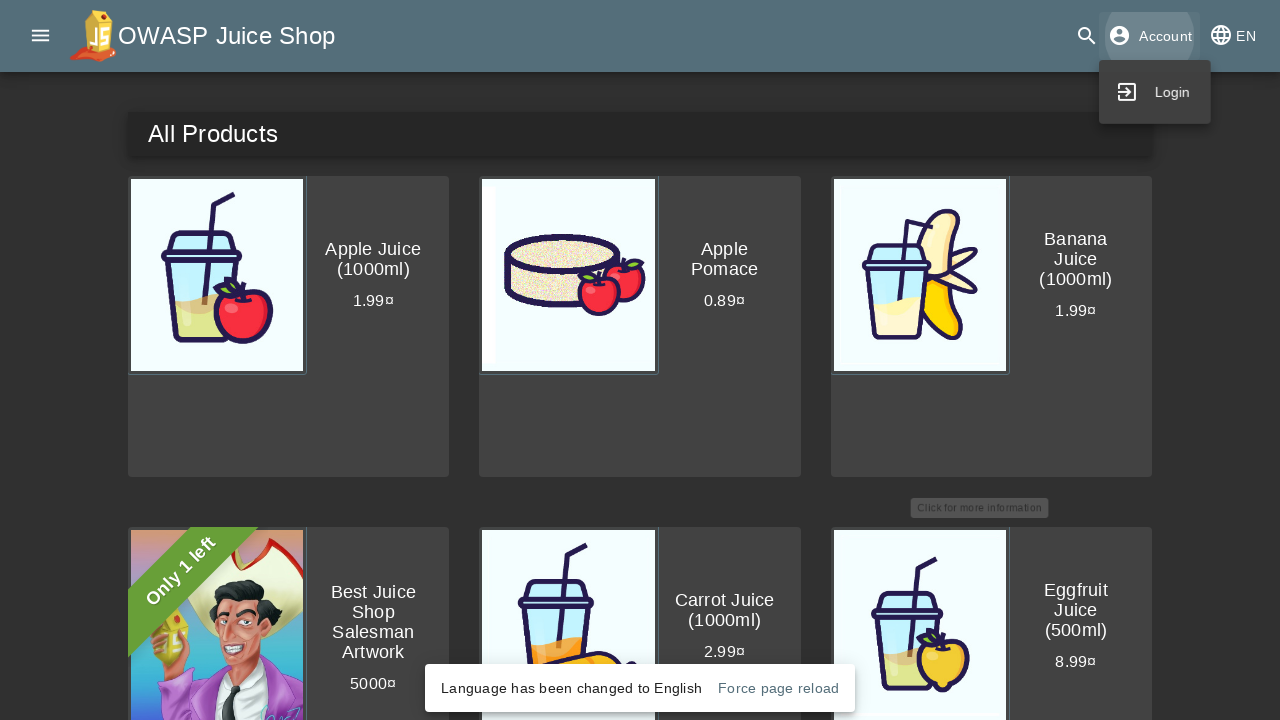

Clicked login button in account menu at (1155, 92) on #navbarLoginButton
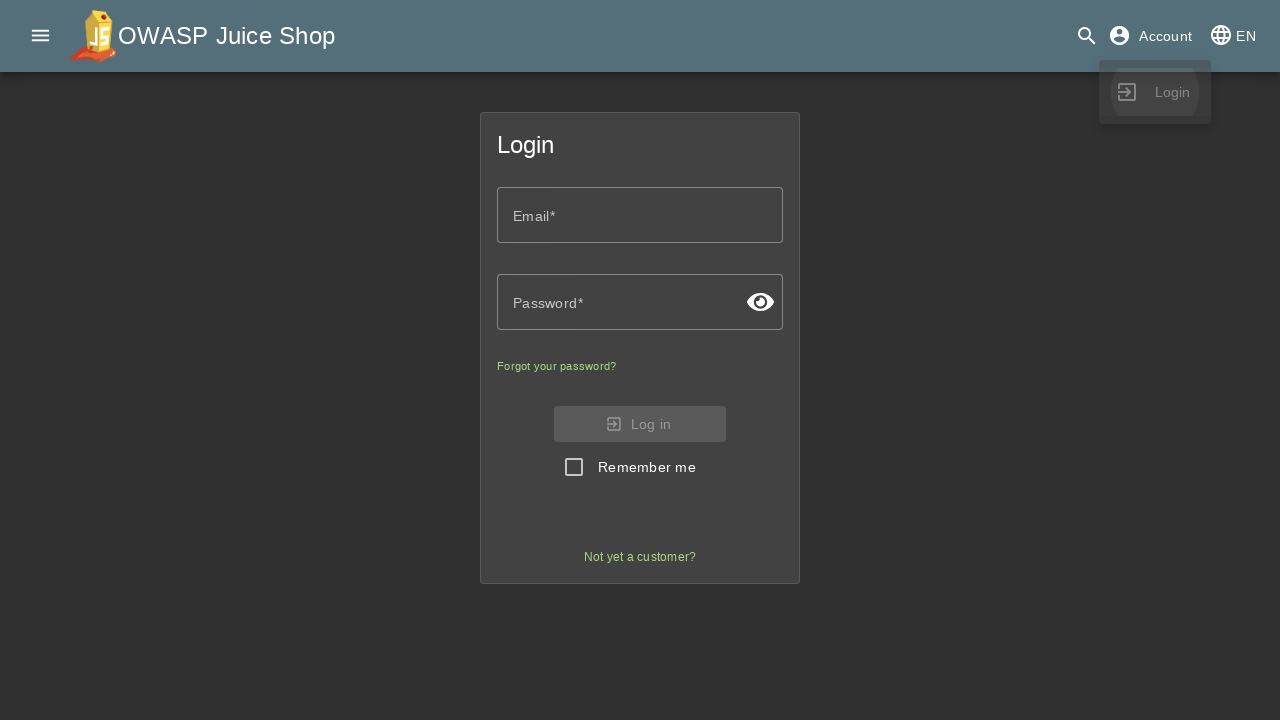

Successfully navigated to login page
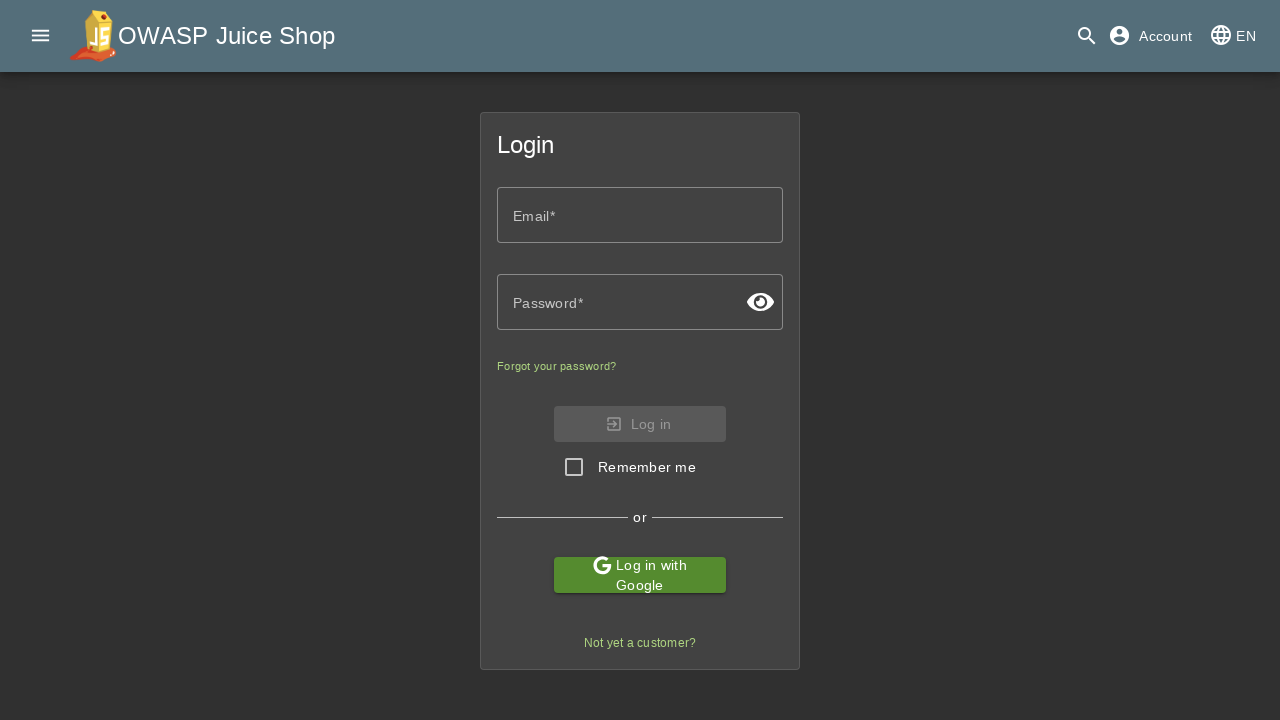

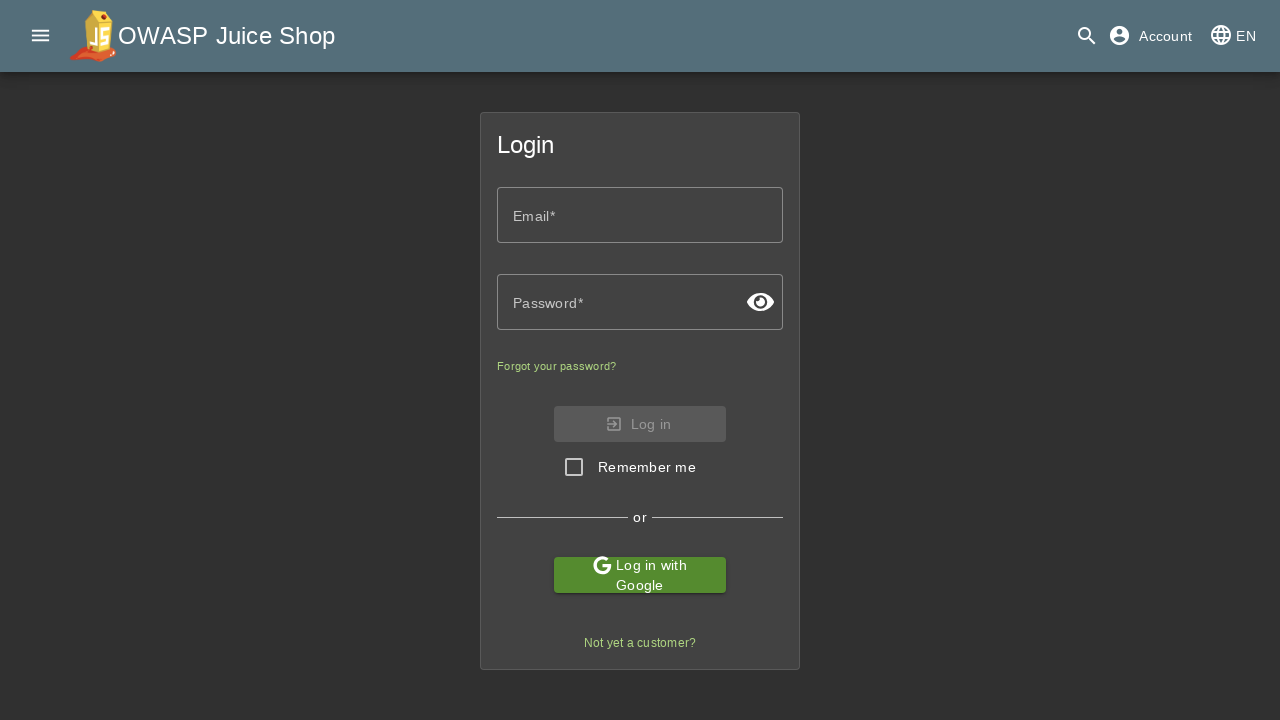